Tests browser alert/dialog handling by navigating to the Cancel tab and triggering a confirmation dialog, then accepting it

Starting URL: https://demo.automationtesting.in/Alerts.html

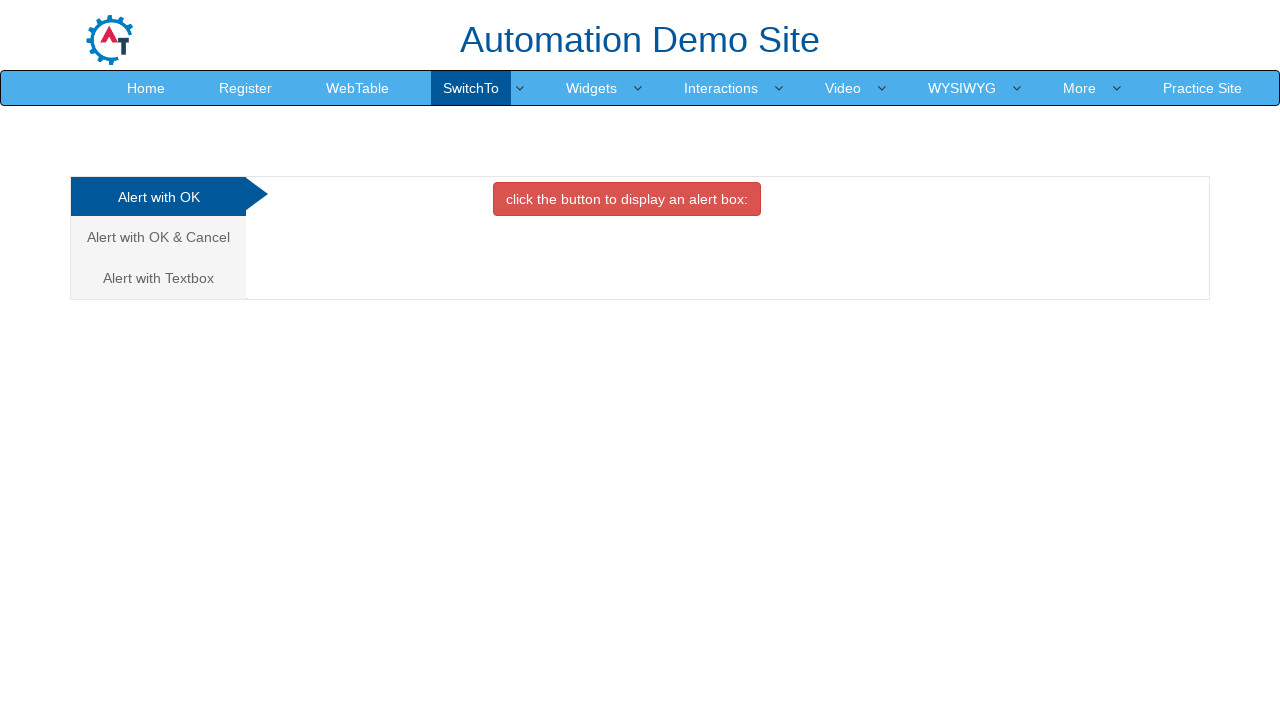

Registered dialog handler to accept dialogs
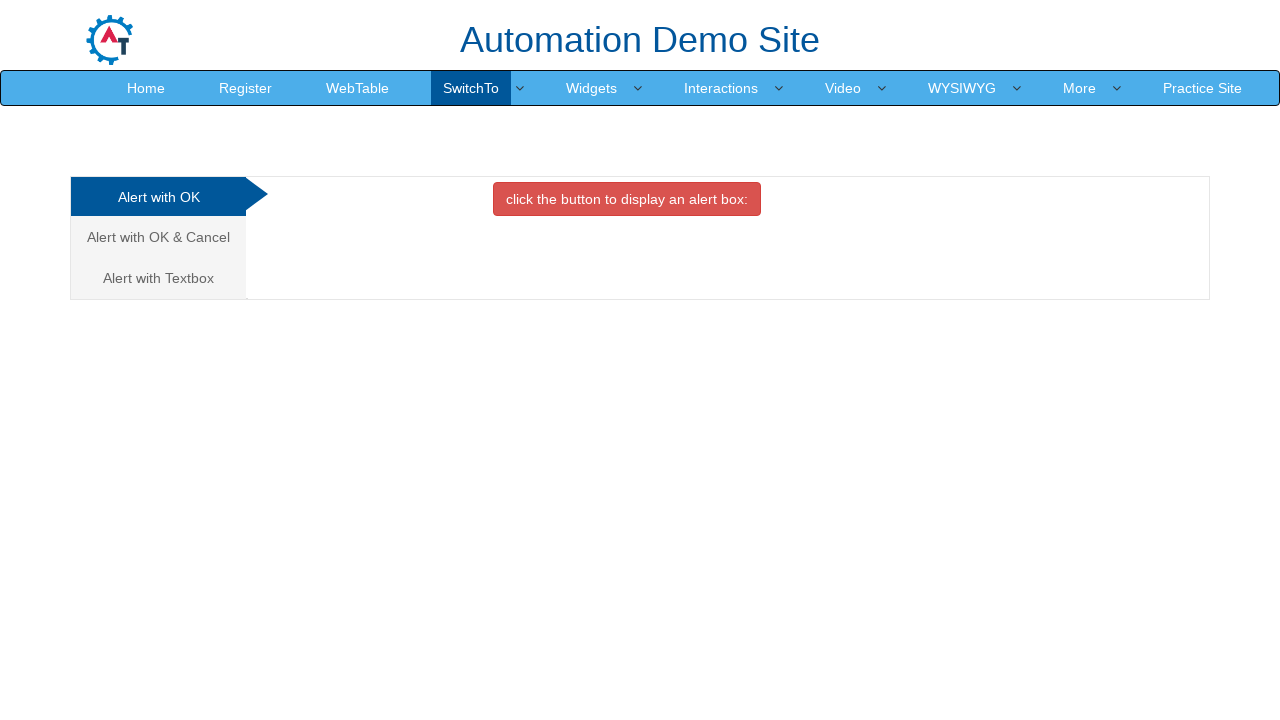

Clicked on the Cancel tab at (158, 237) on xpath=//a[@href="#CancelTab"]
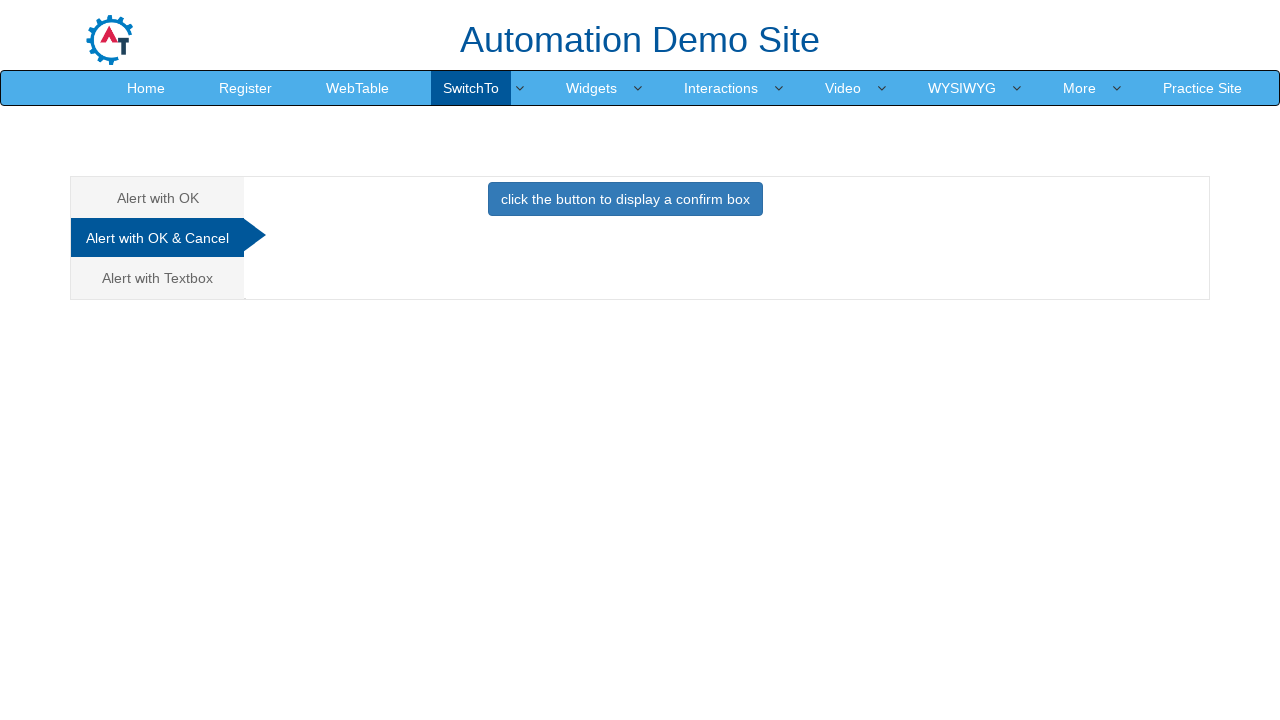

Waited 1 second for Cancel tab content to load
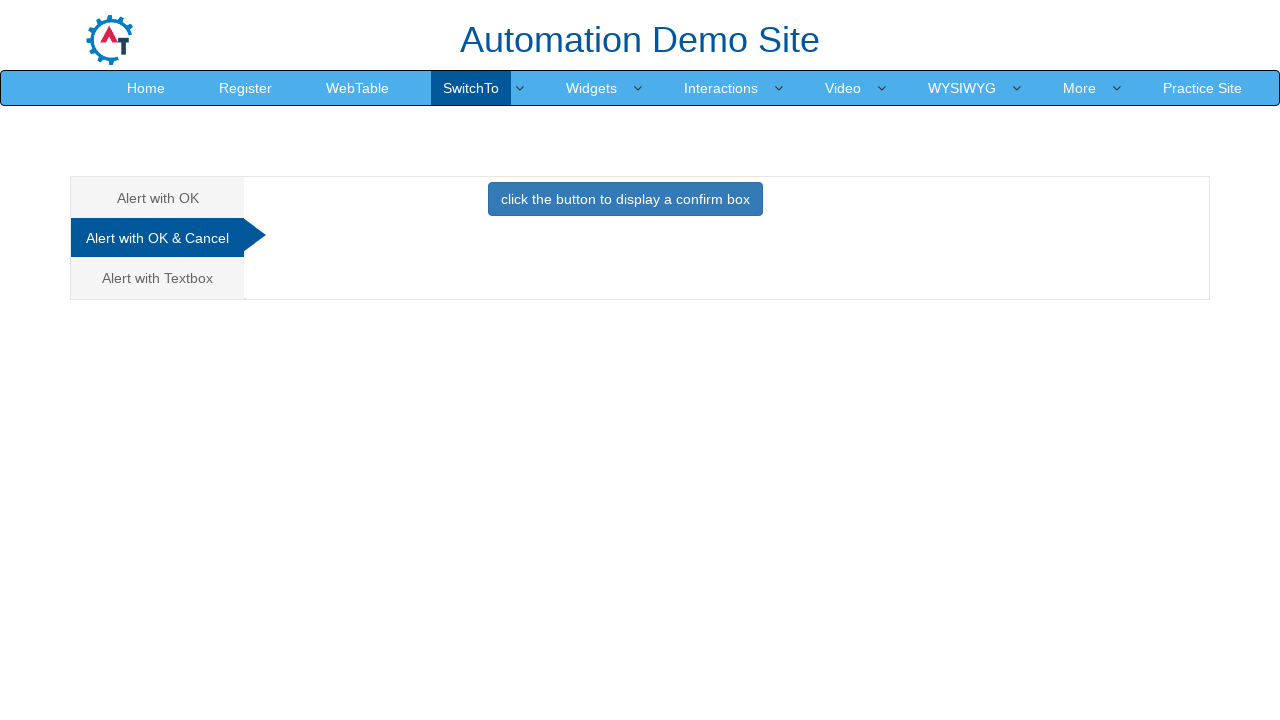

Clicked the button in Cancel tab to trigger confirmation dialog at (625, 199) on xpath=//div[@id="CancelTab"]/button
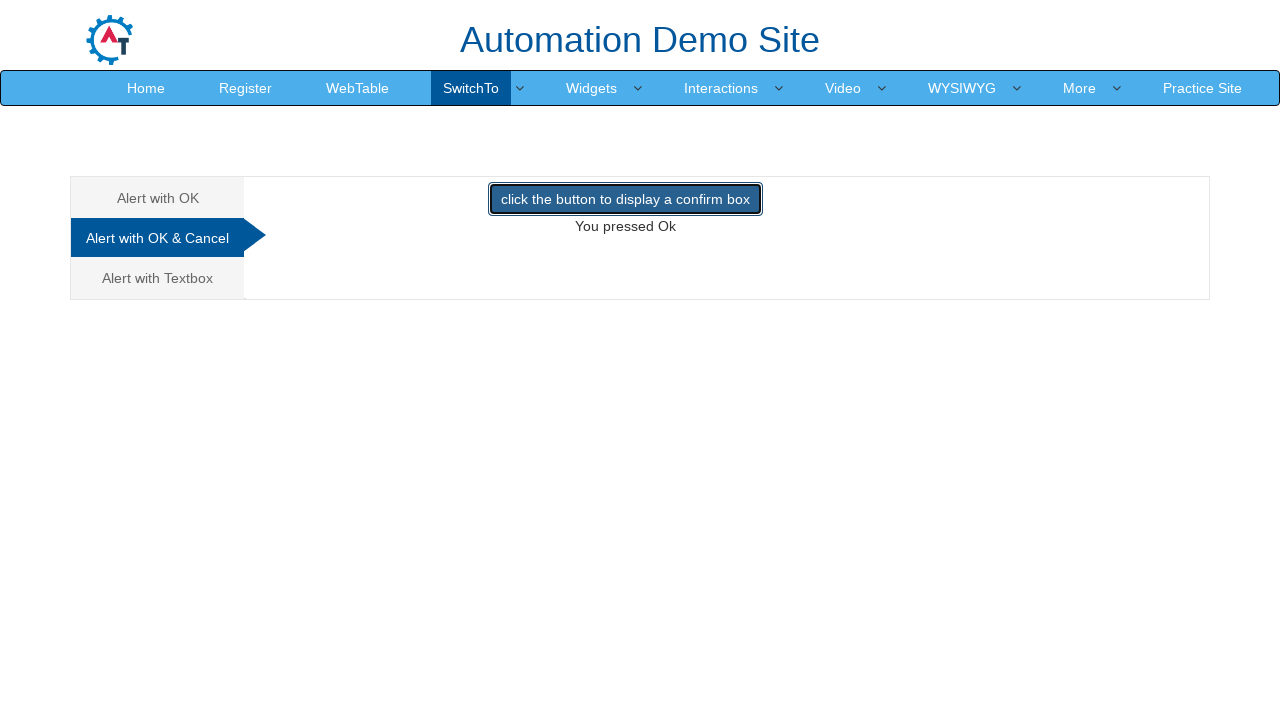

Waited 1 second for dialog to be handled and accepted
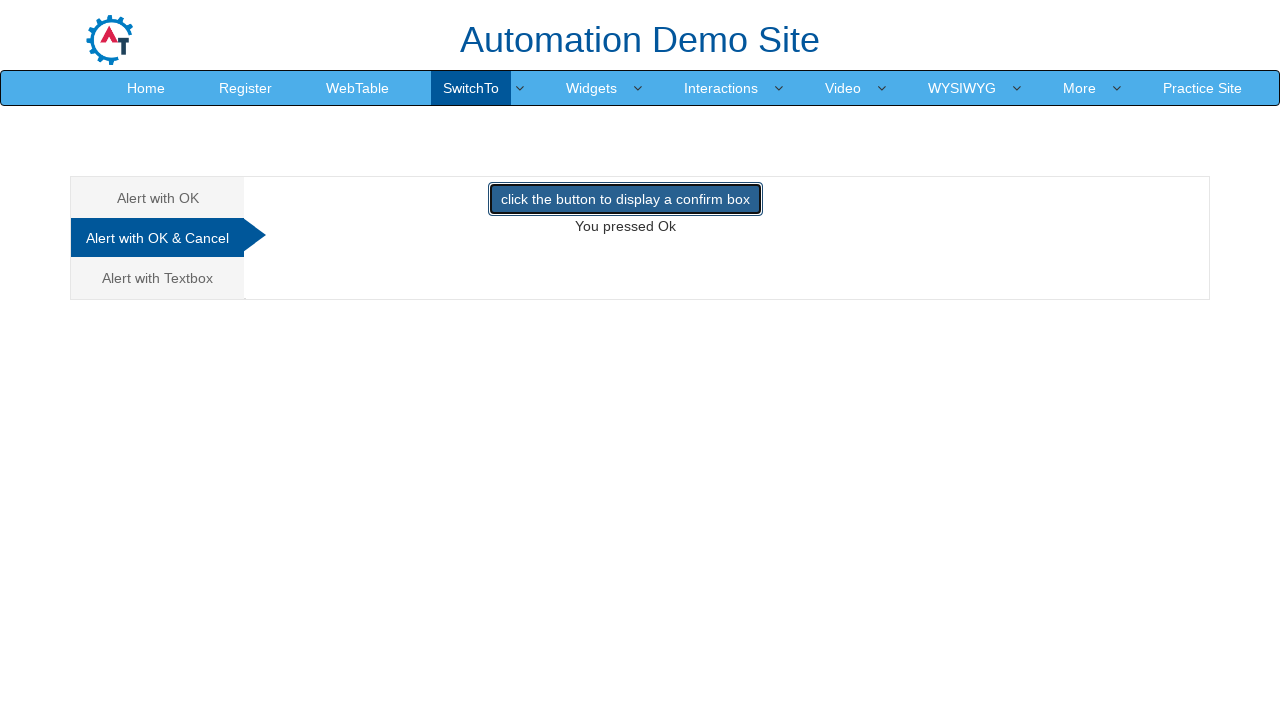

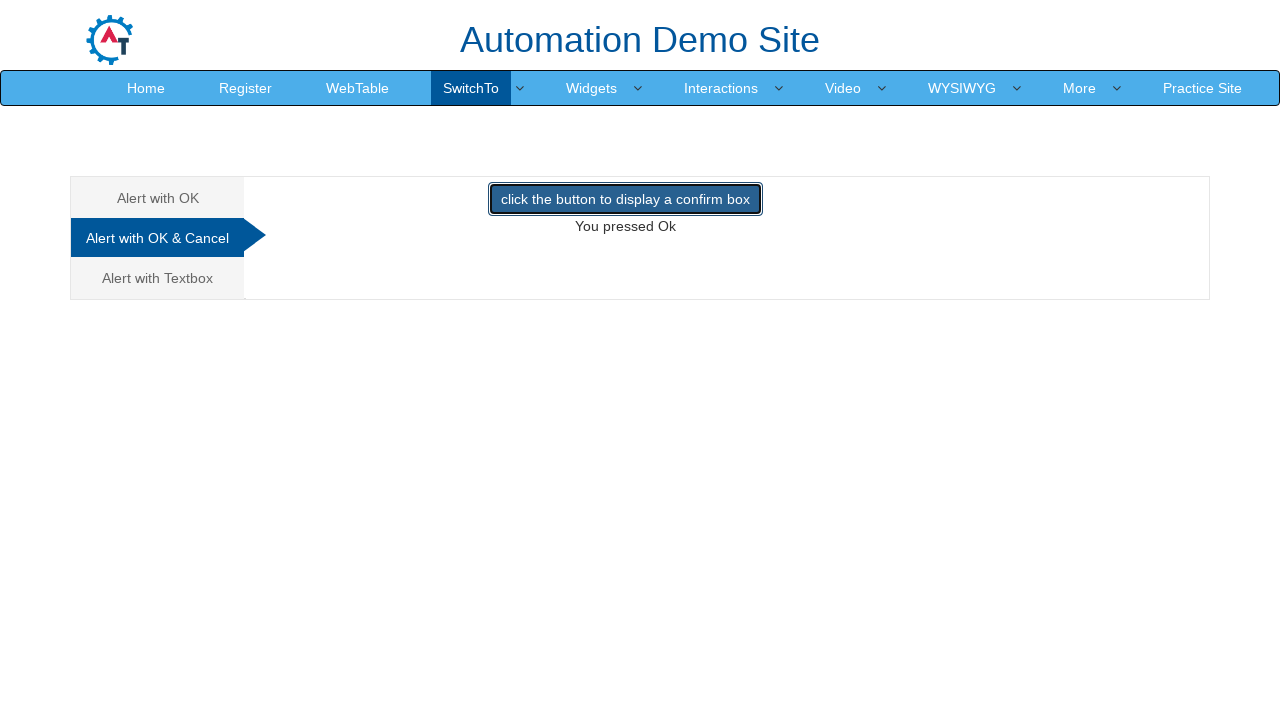